Tests jQuery UI sortable functionality by dragging and dropping item 4 to item 1's position

Starting URL: https://jqueryui.com/sortable/

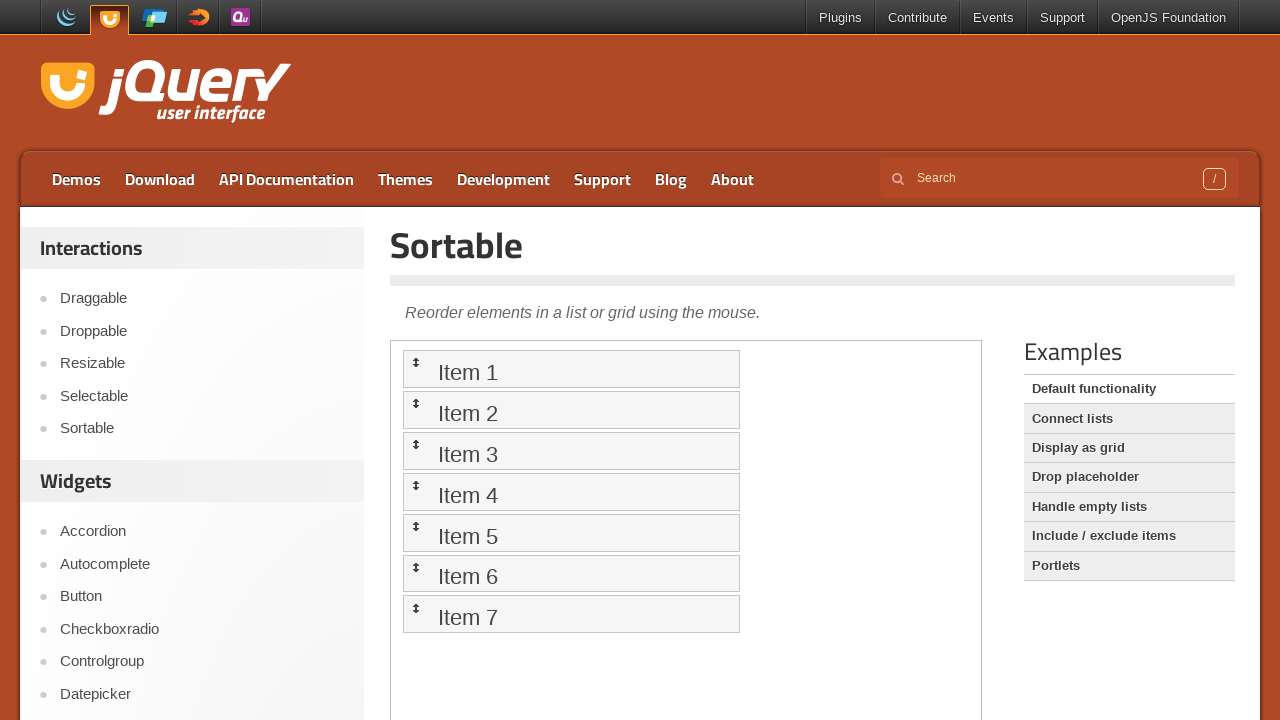

Located the iframe containing the sortable demo
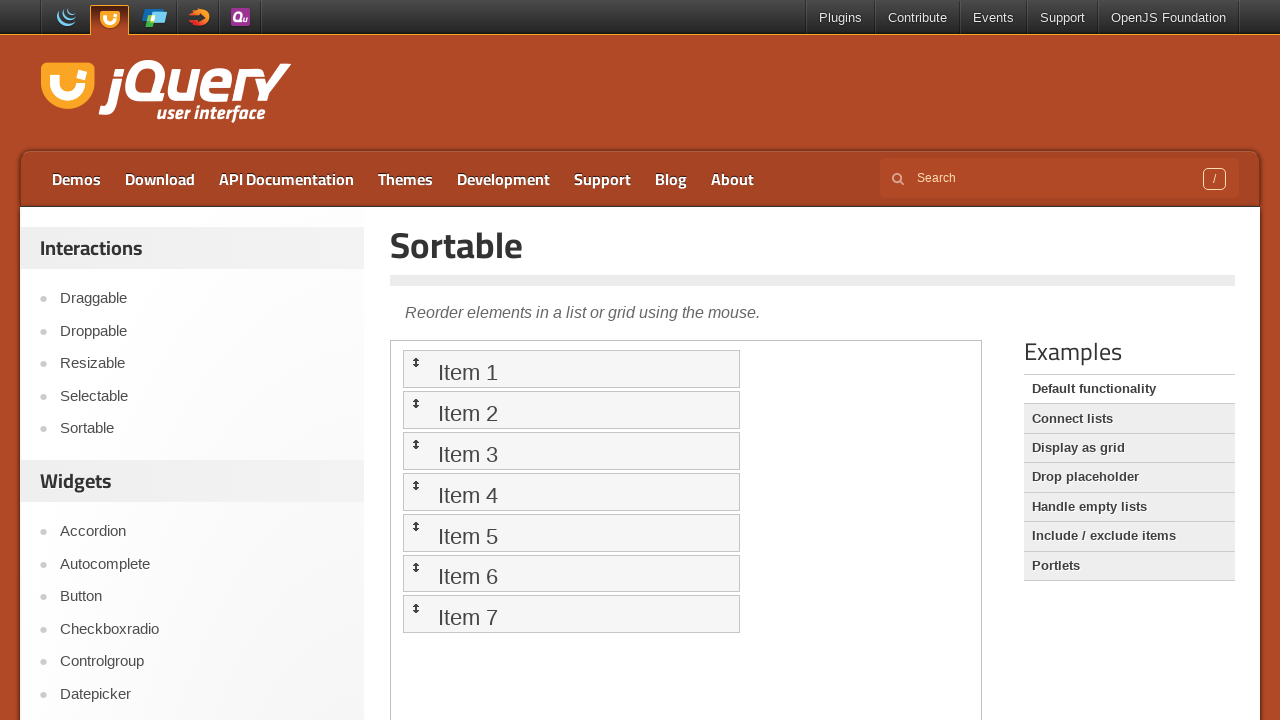

Located item 1 in the sortable list
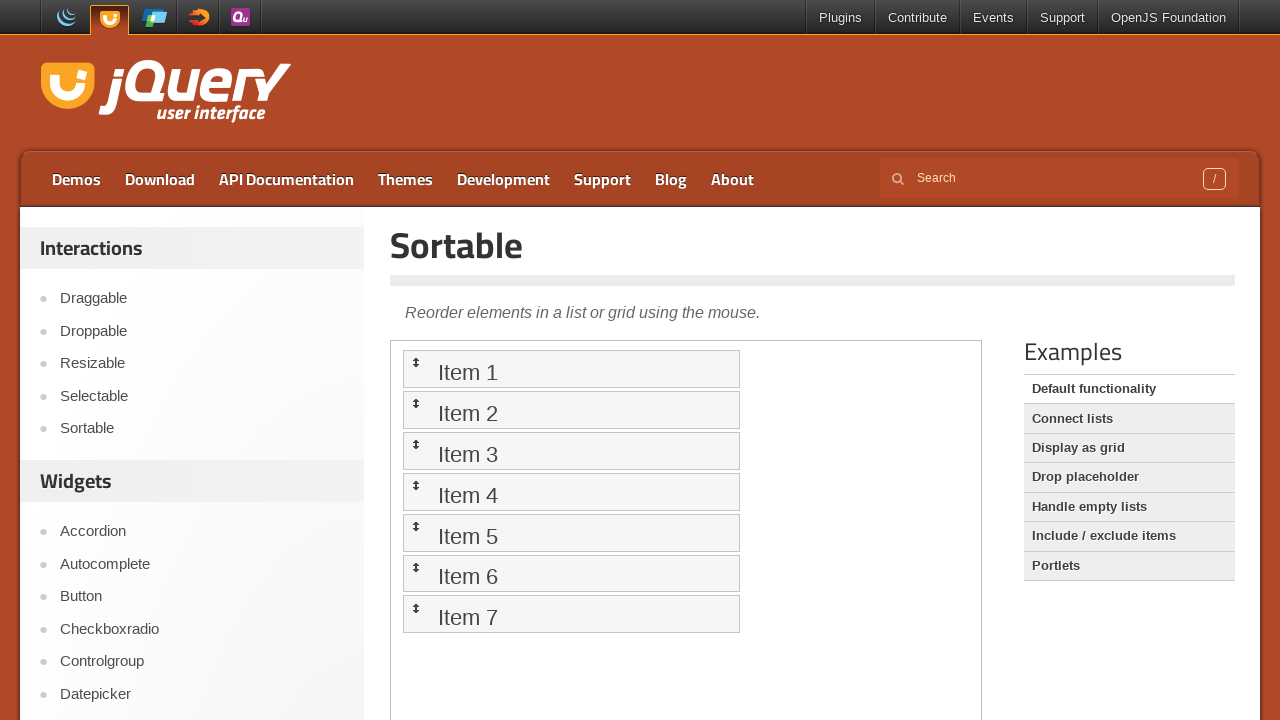

Located item 4 in the sortable list
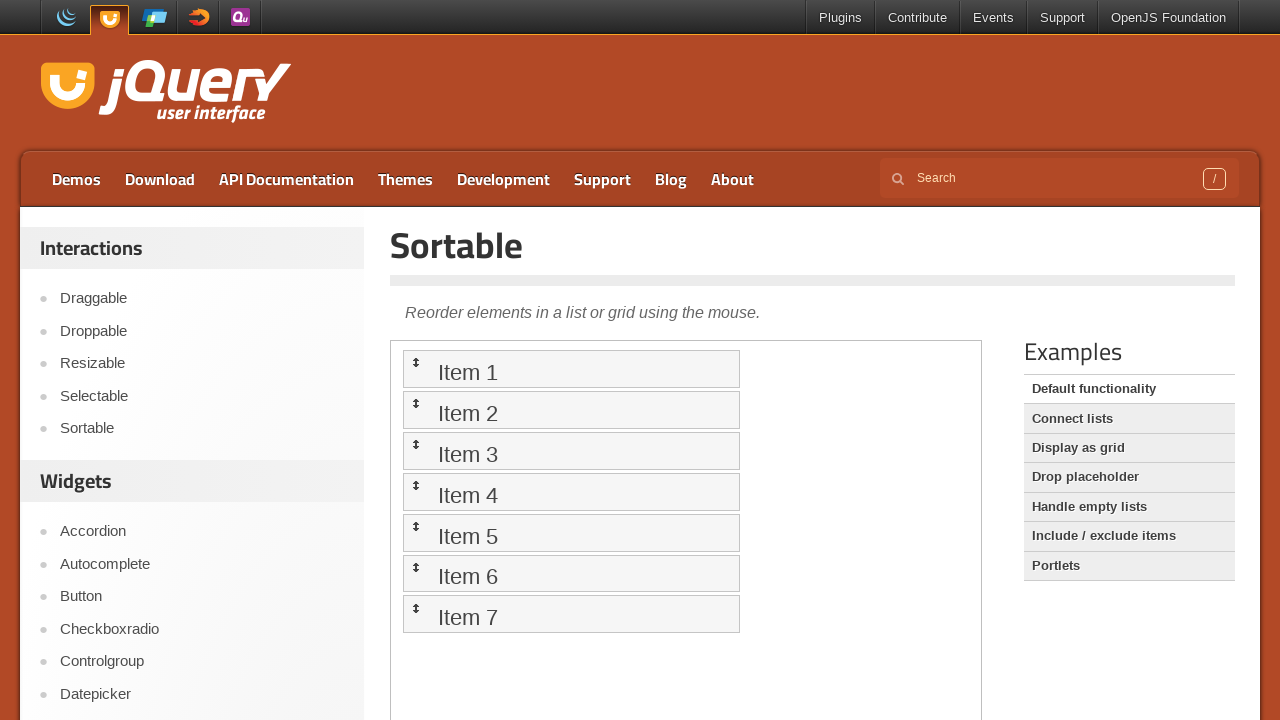

Dragged item 4 to item 1's position at (571, 369)
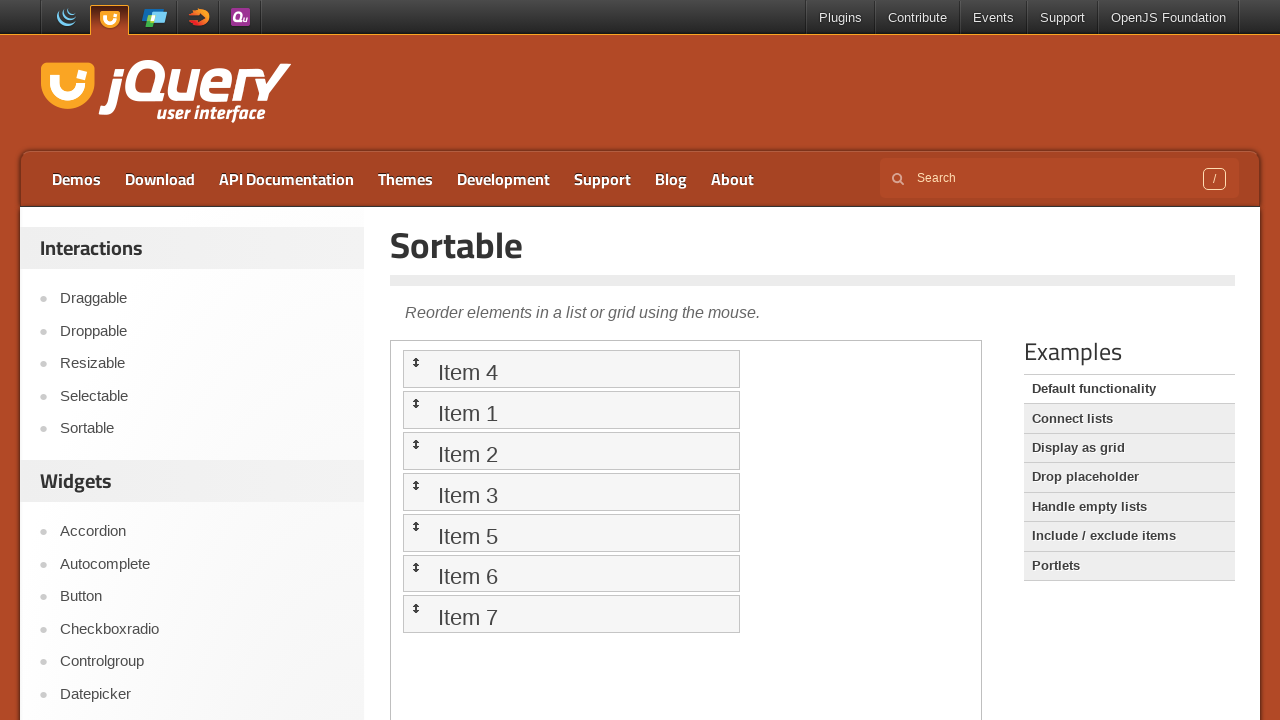

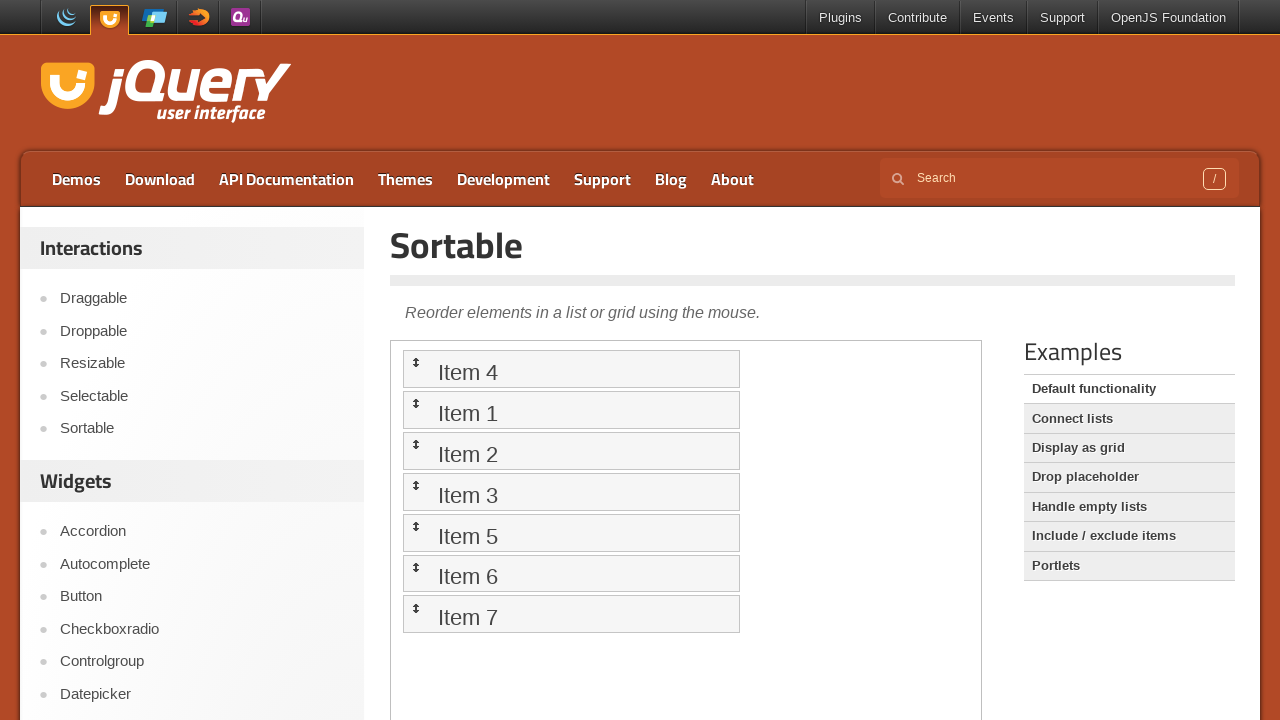